Tests that edits are cancelled when pressing Escape key

Starting URL: https://demo.playwright.dev/todomvc

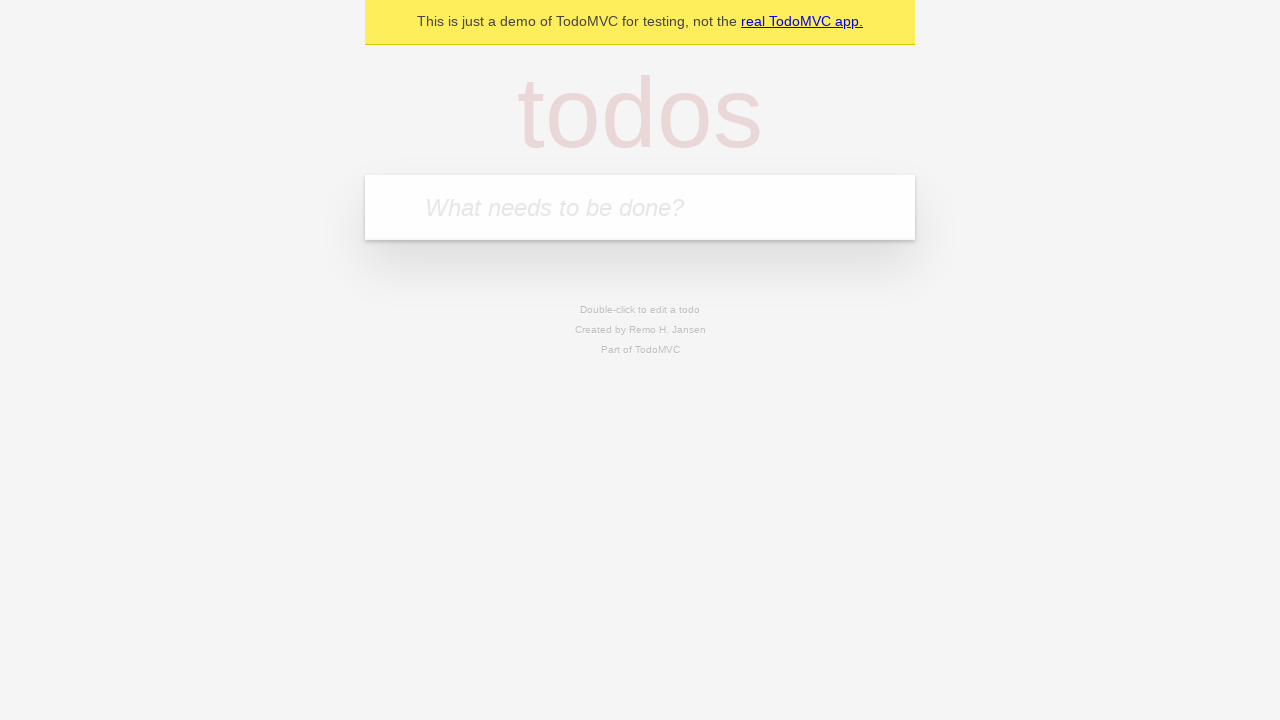

Filled new todo input with 'buy some cheese' on internal:attr=[placeholder="What needs to be done?"i]
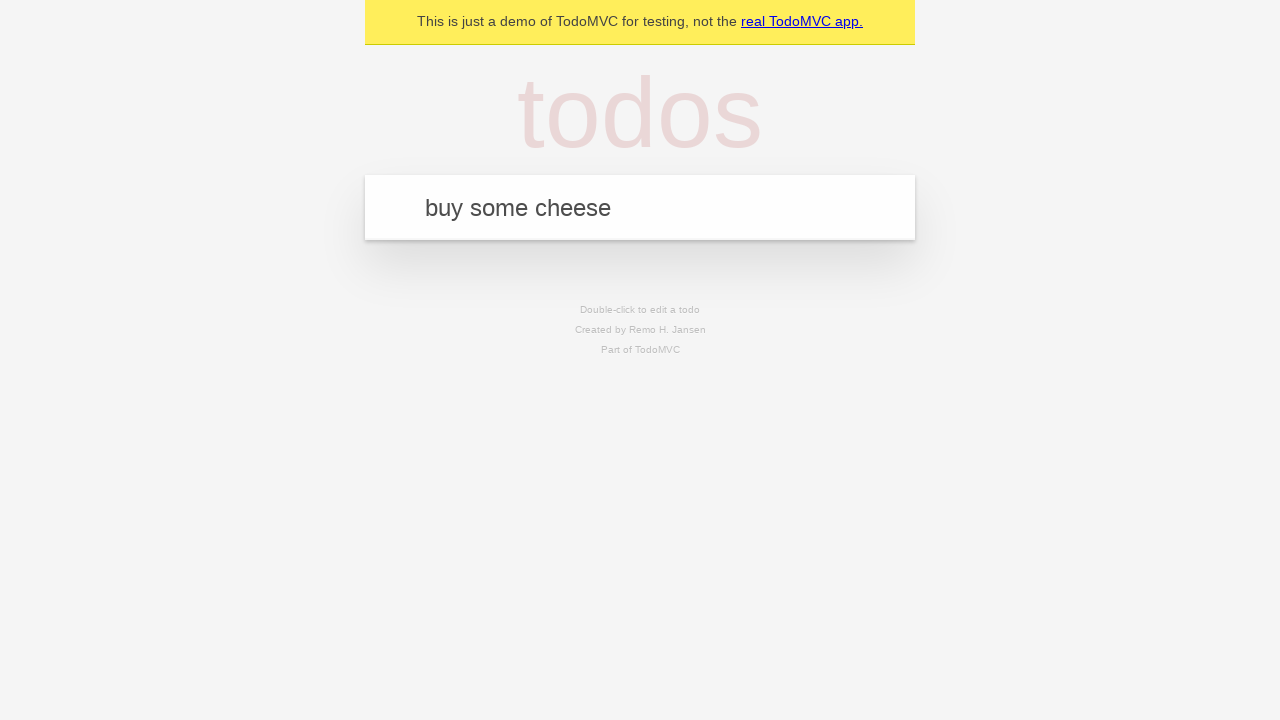

Pressed Enter to create todo 'buy some cheese' on internal:attr=[placeholder="What needs to be done?"i]
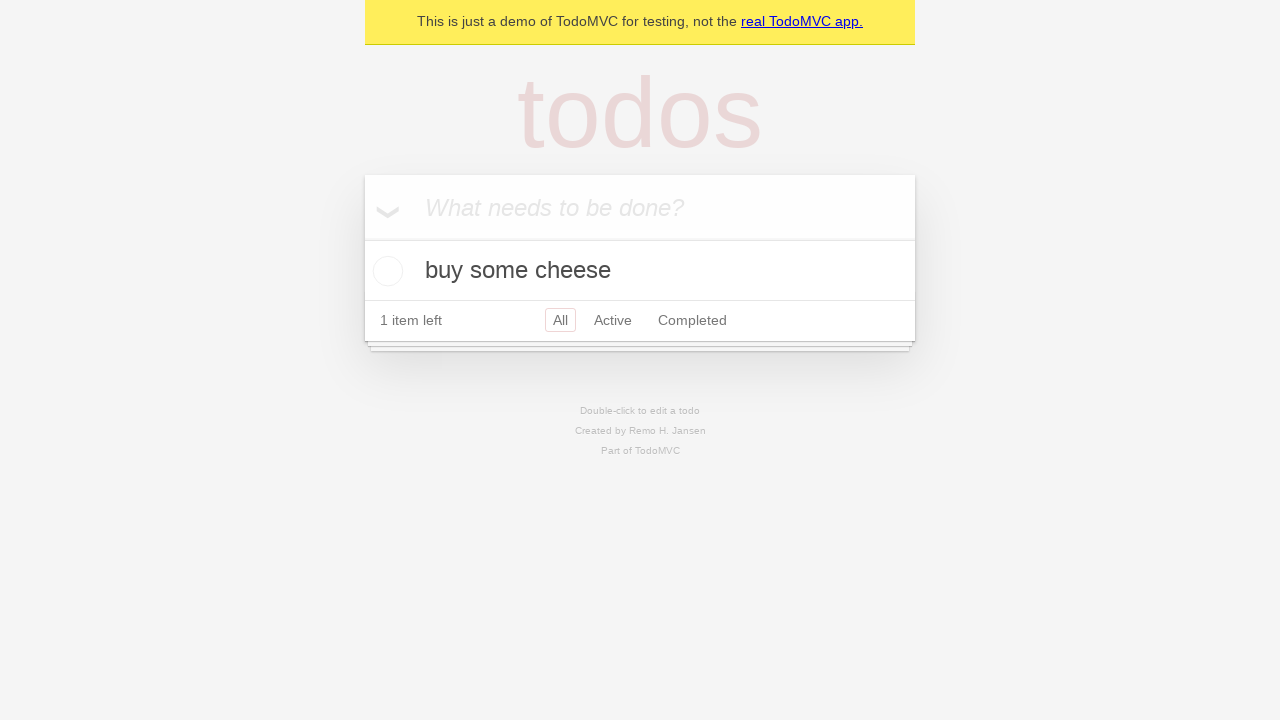

Filled new todo input with 'feed the cat' on internal:attr=[placeholder="What needs to be done?"i]
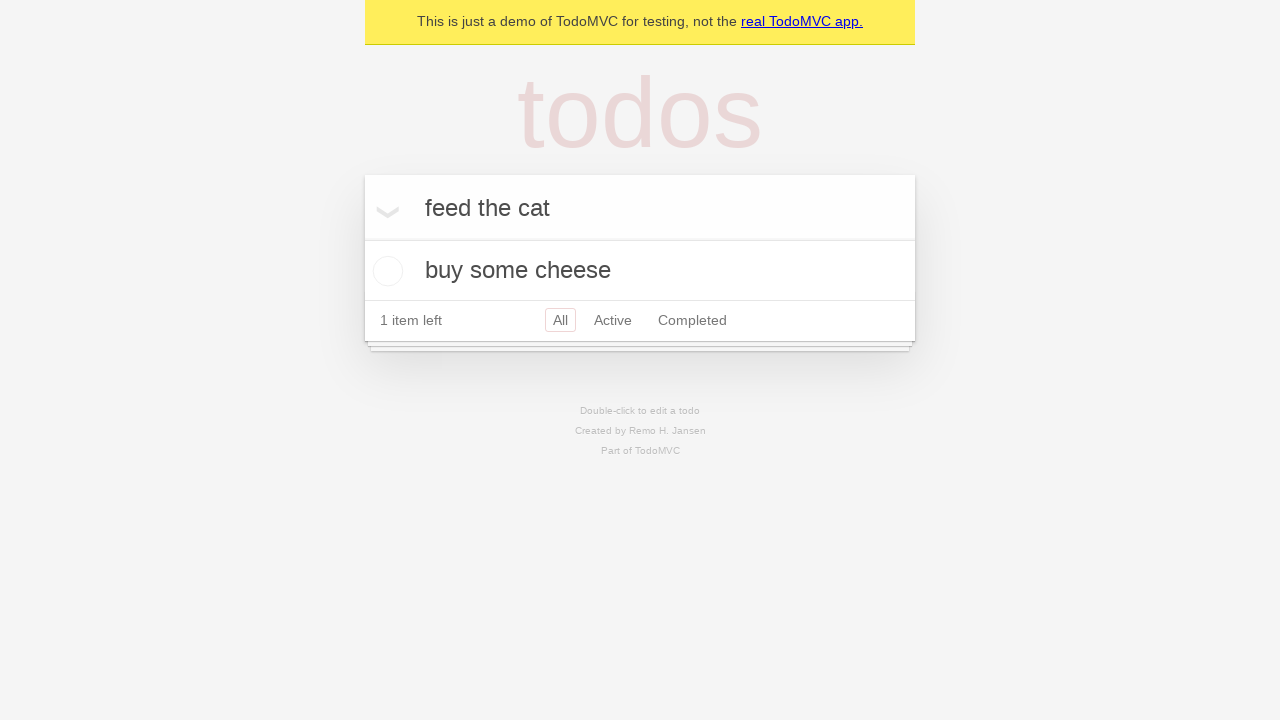

Pressed Enter to create todo 'feed the cat' on internal:attr=[placeholder="What needs to be done?"i]
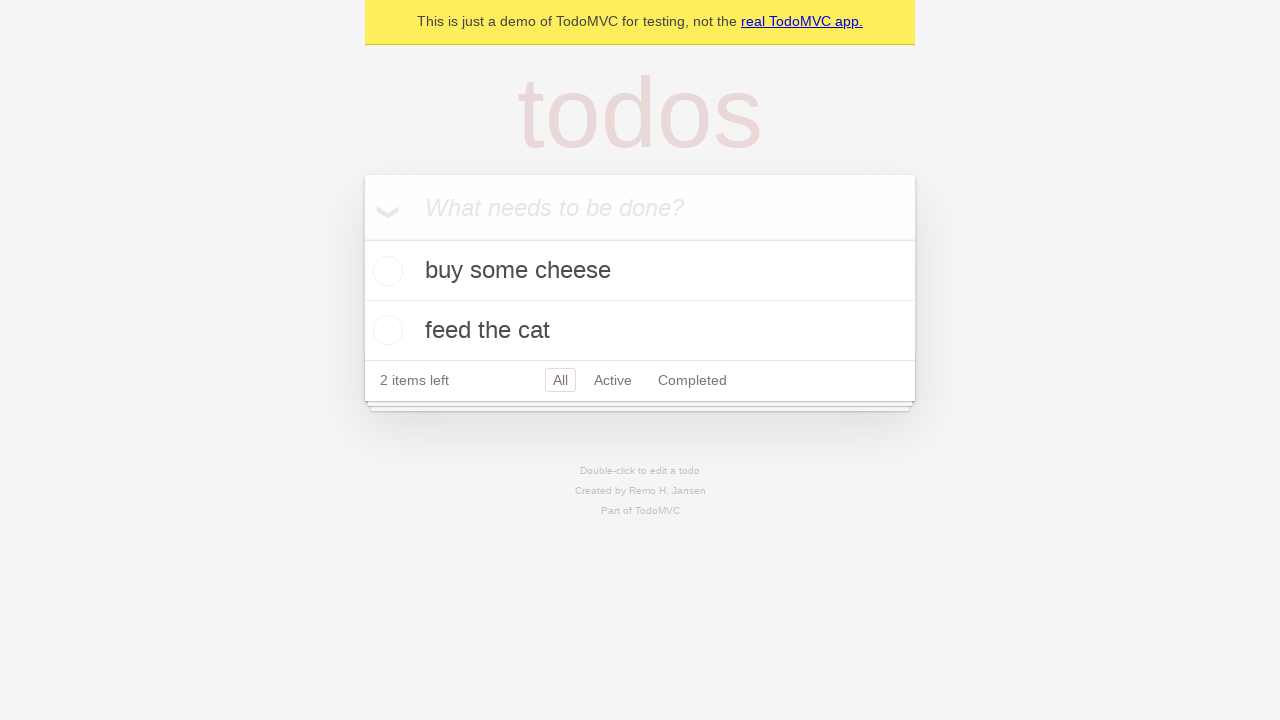

Filled new todo input with 'book a doctors appointment' on internal:attr=[placeholder="What needs to be done?"i]
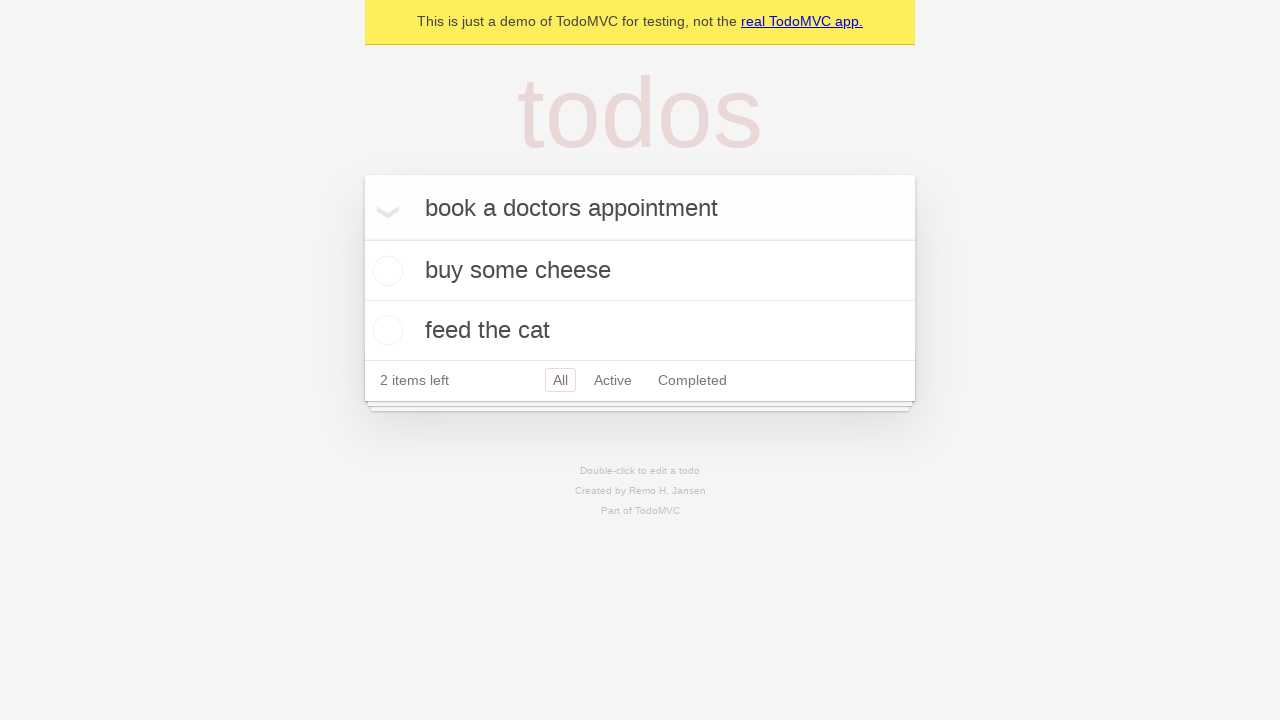

Pressed Enter to create todo 'book a doctors appointment' on internal:attr=[placeholder="What needs to be done?"i]
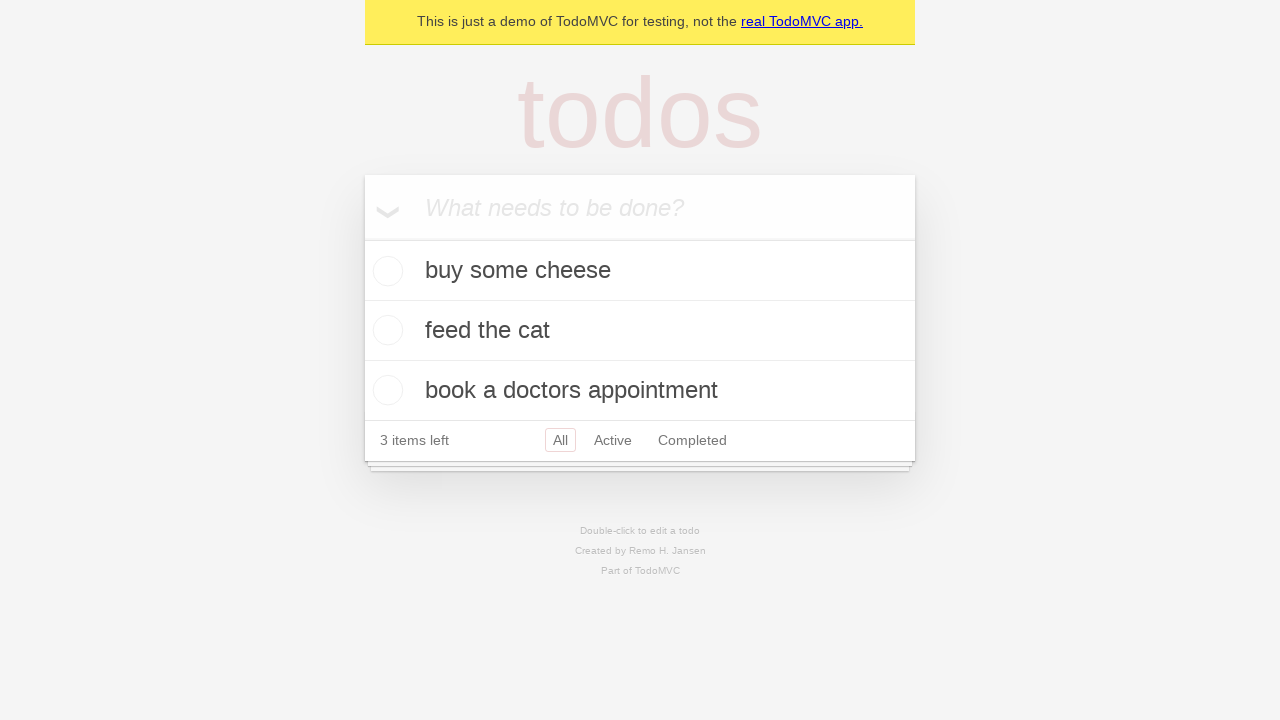

Waited for all 3 todos to load
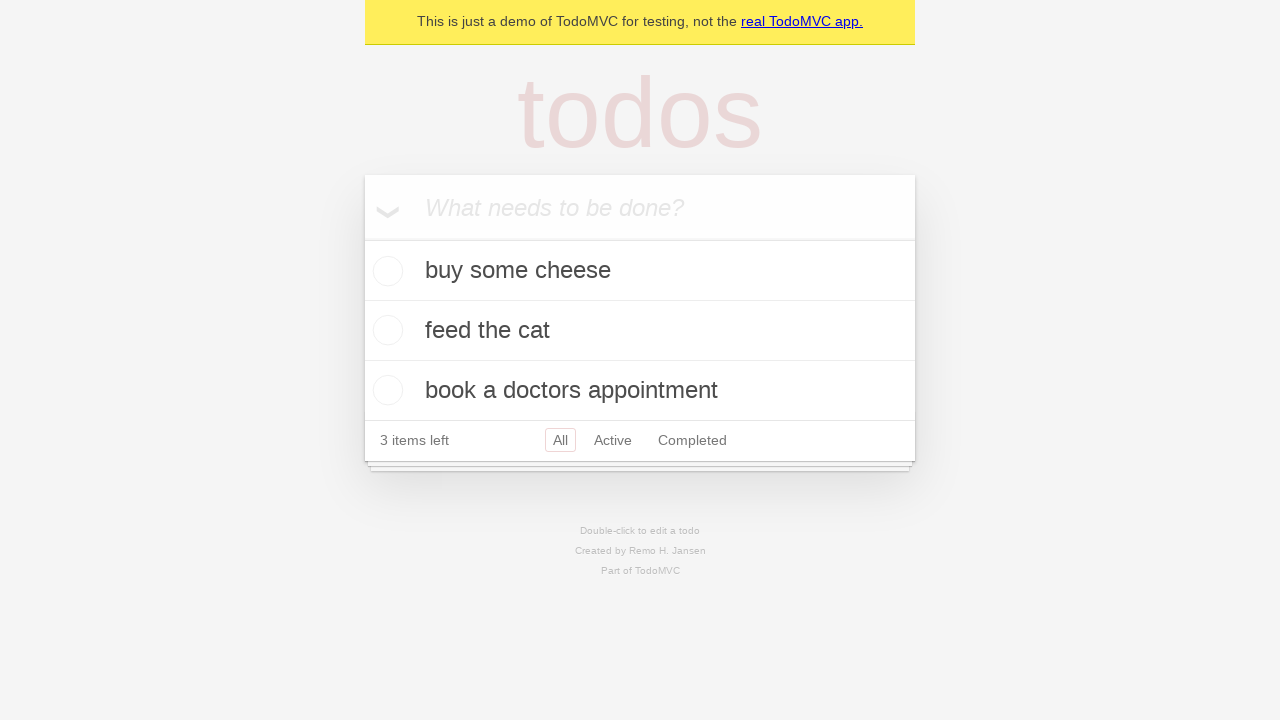

Double-clicked second todo item to enter edit mode at (640, 331) on internal:testid=[data-testid="todo-item"s] >> nth=1
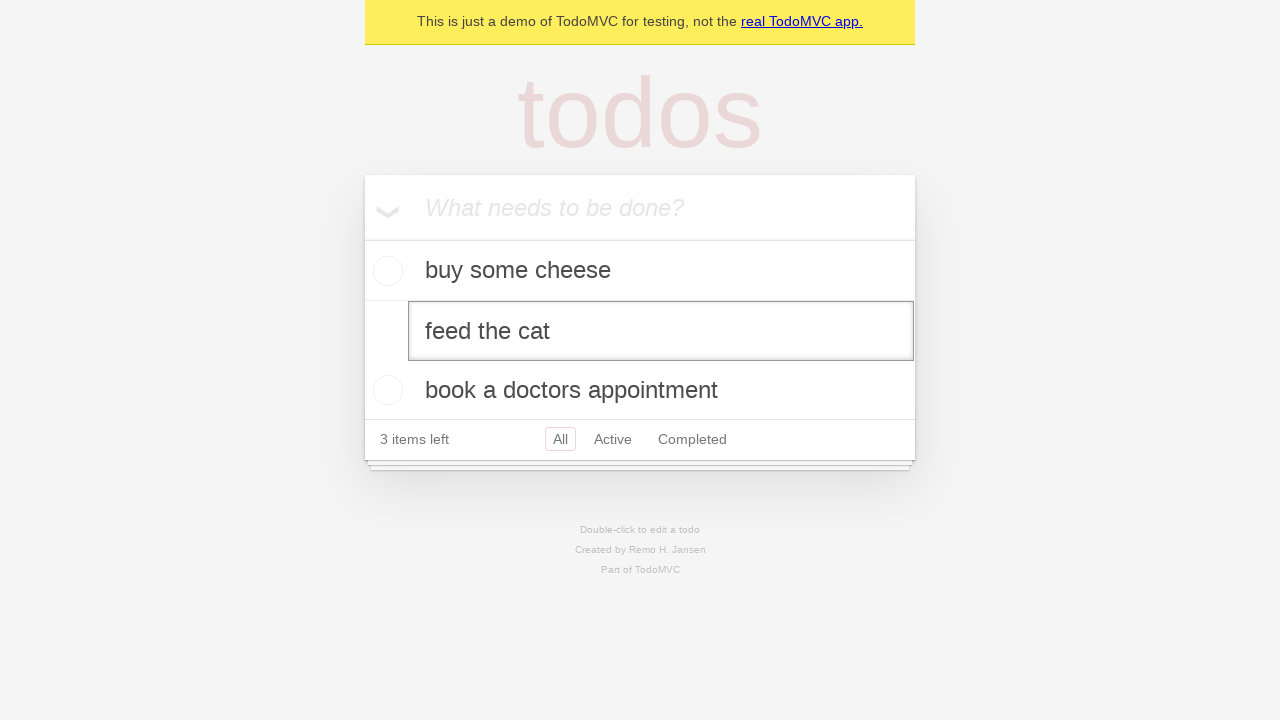

Changed todo text to 'buy some sausages' in edit field on internal:testid=[data-testid="todo-item"s] >> nth=1 >> internal:role=textbox[nam
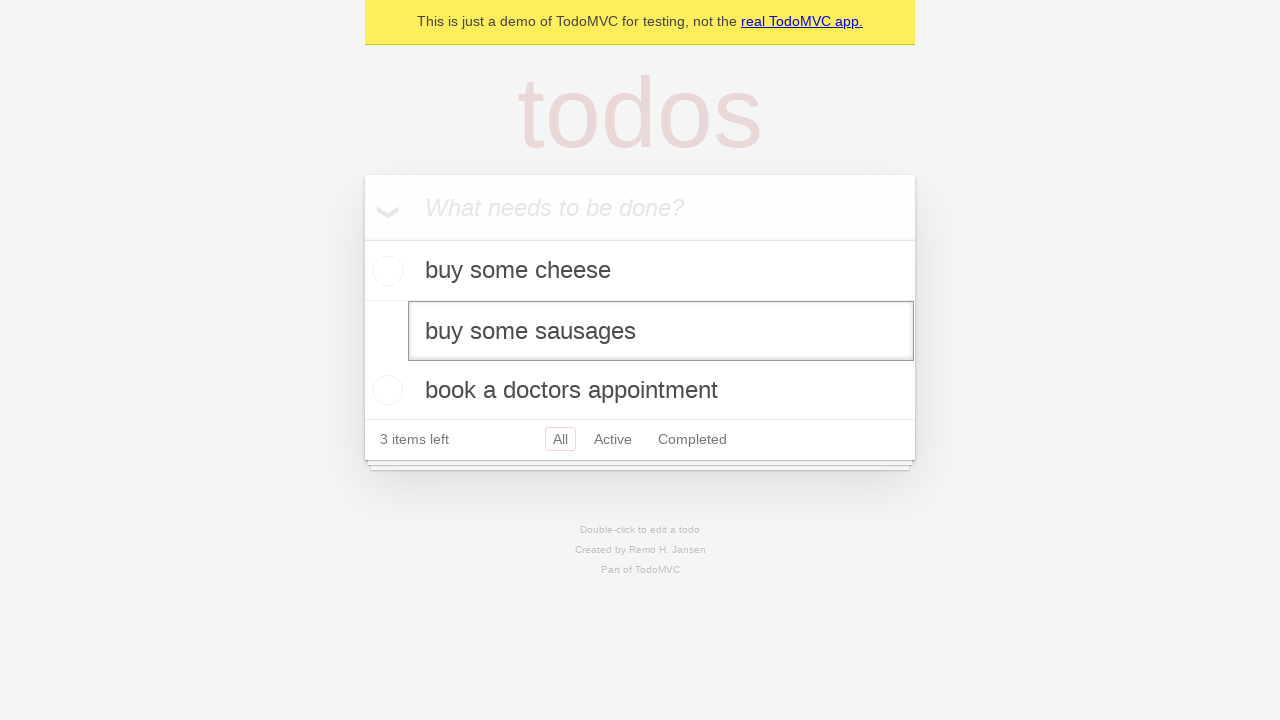

Pressed Escape to cancel edit on internal:testid=[data-testid="todo-item"s] >> nth=1 >> internal:role=textbox[nam
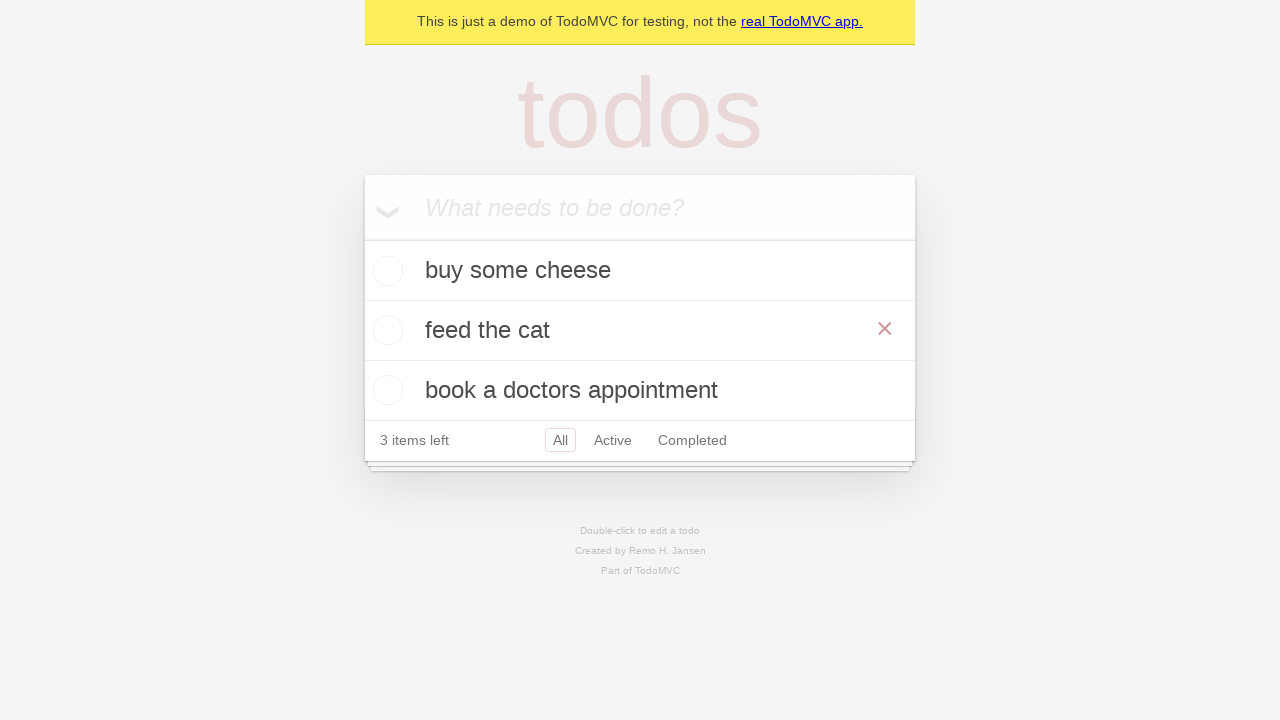

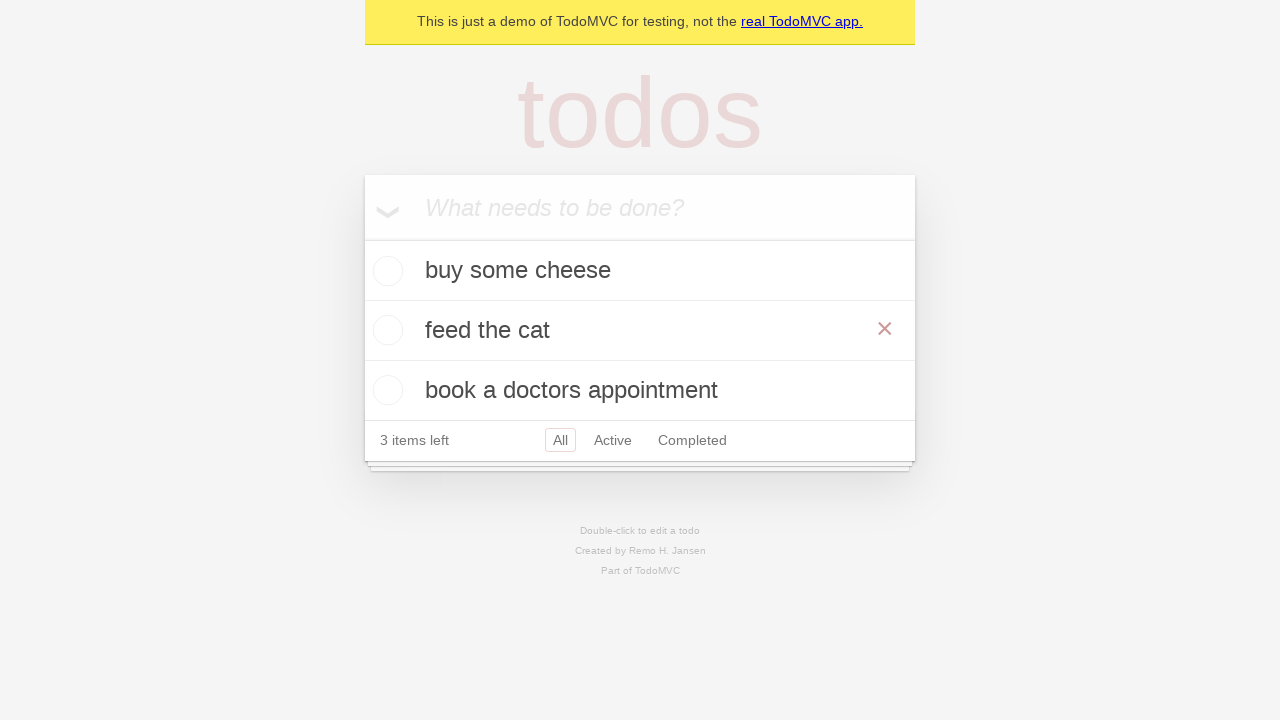